Tests element highlighting functionality by finding an element on a large page and applying a red dashed border style to visually highlight it, then reverting the style after a brief pause.

Starting URL: http://the-internet.herokuapp.com/large

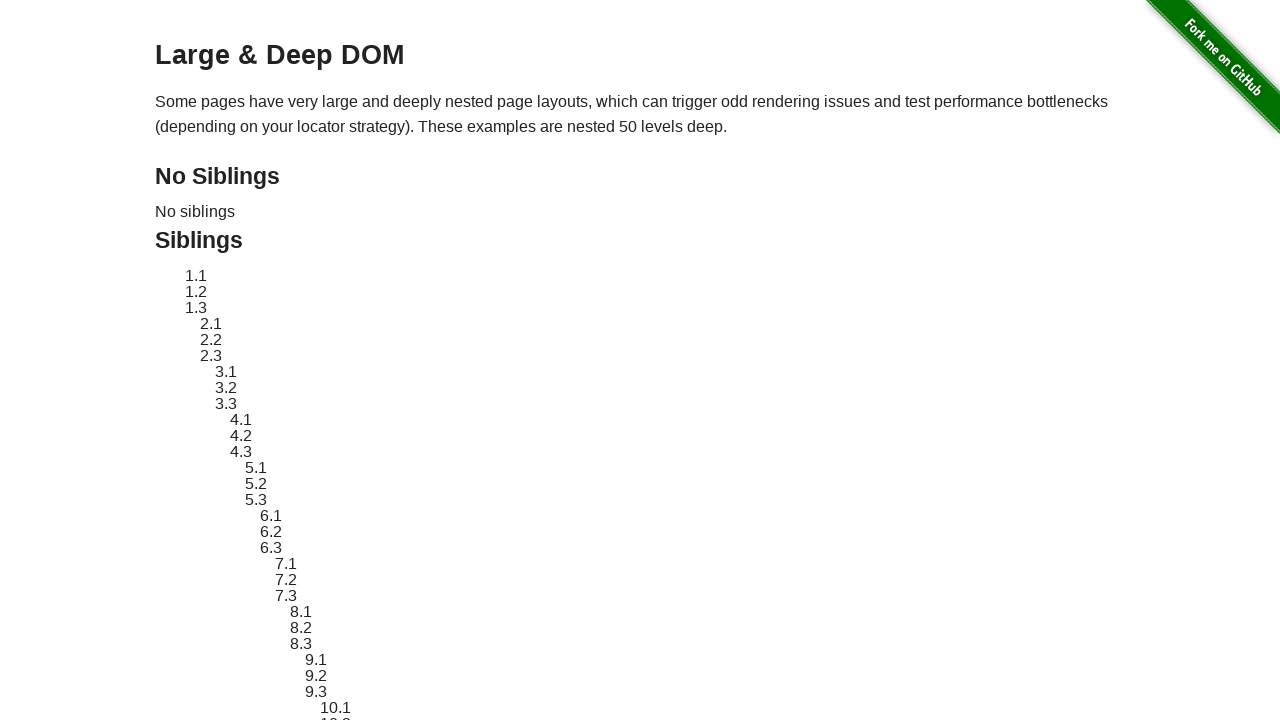

Navigated to the large page
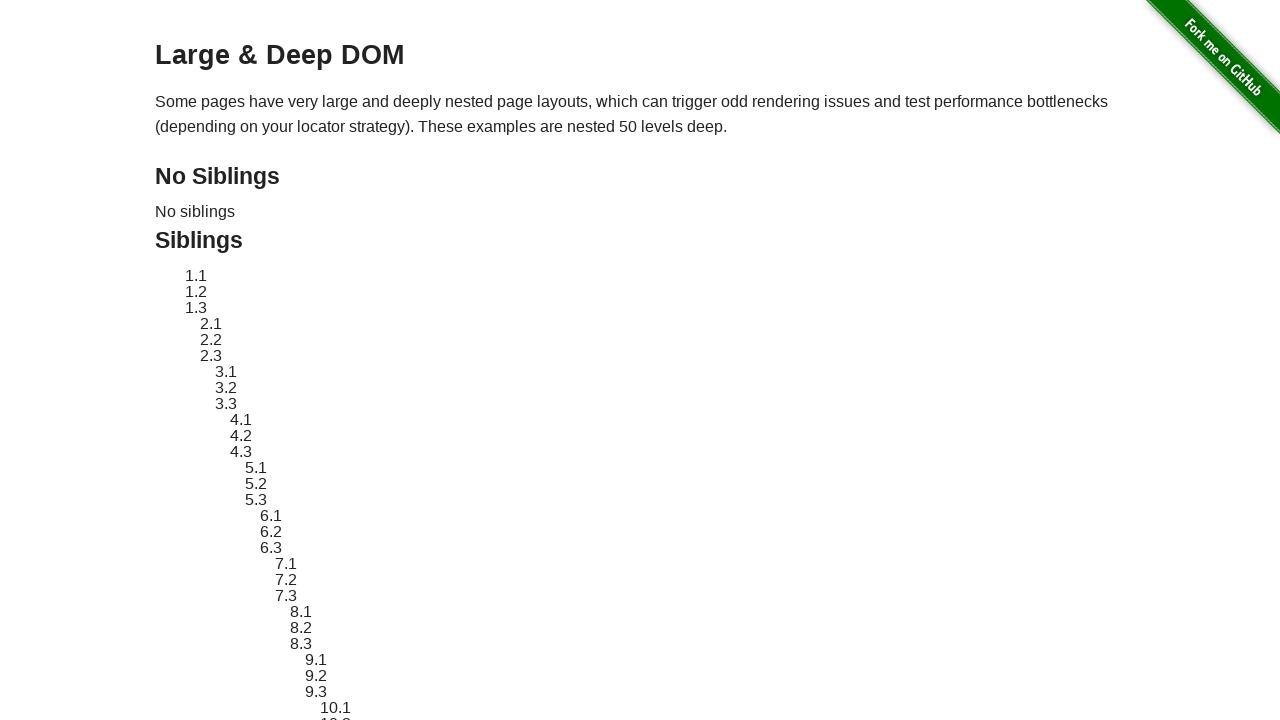

Located element with ID 'sibling-2.3'
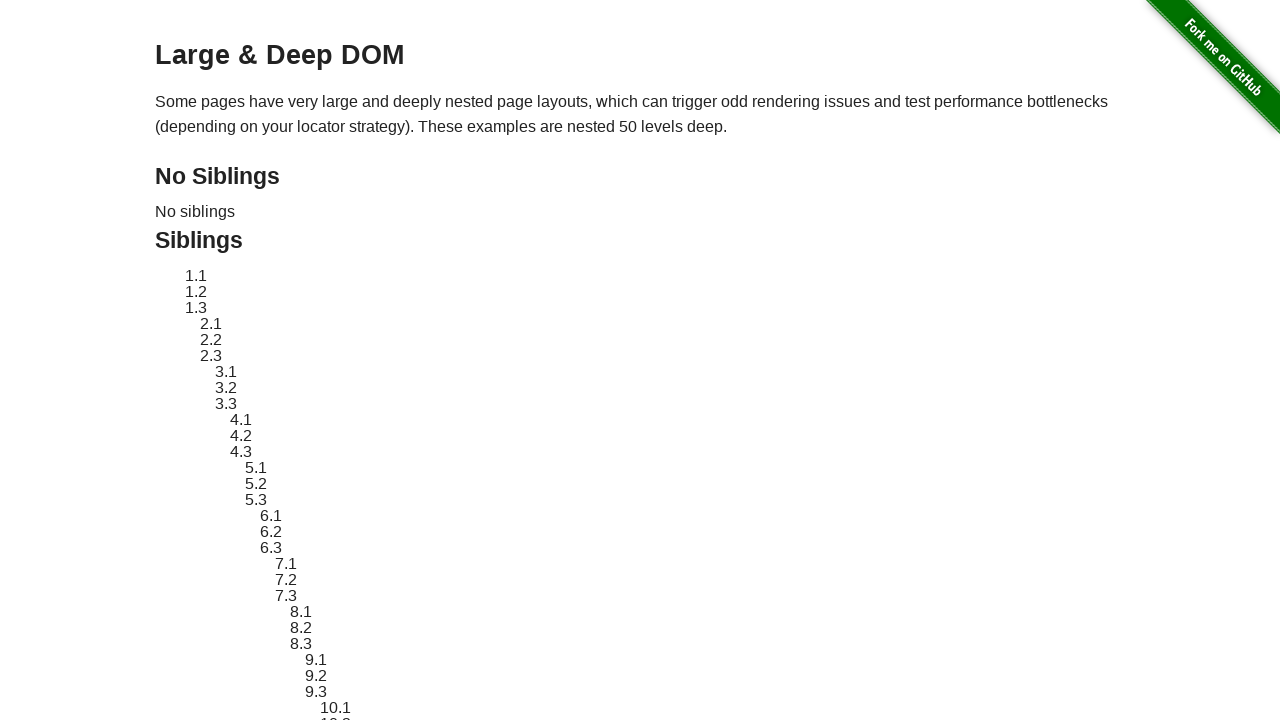

Retrieved original style attribute of element
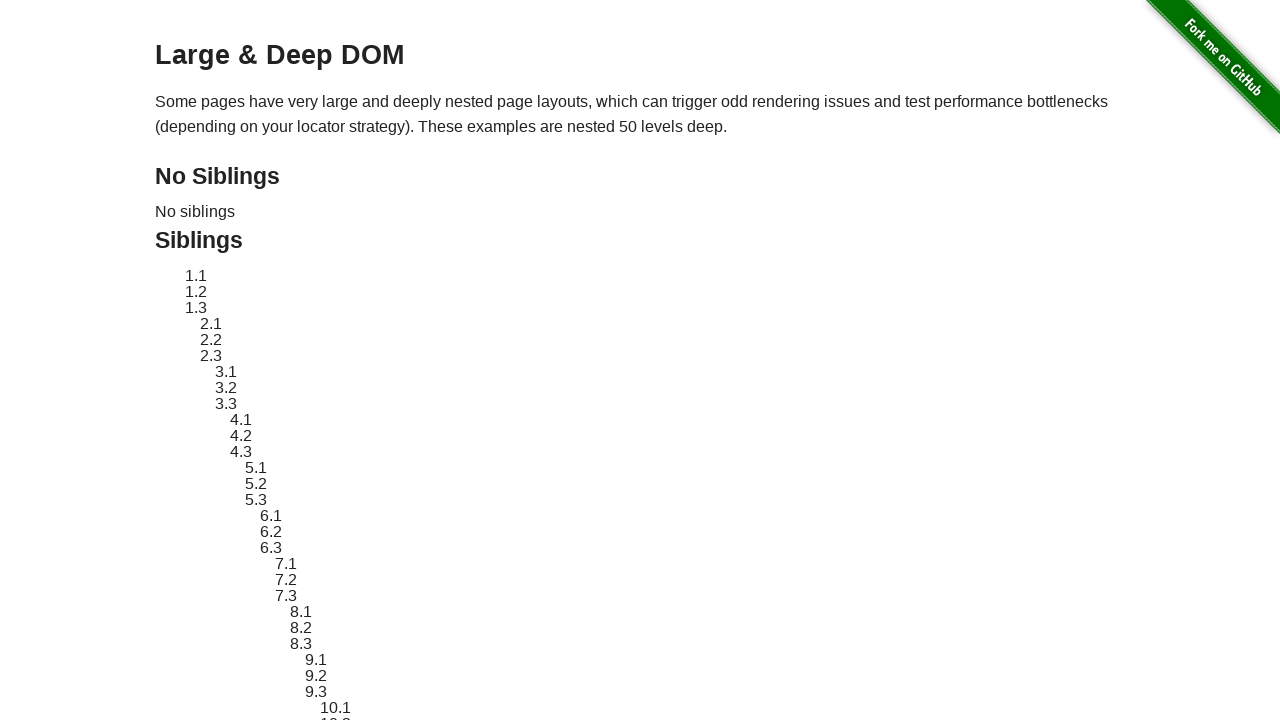

Applied red dashed border highlight style to element
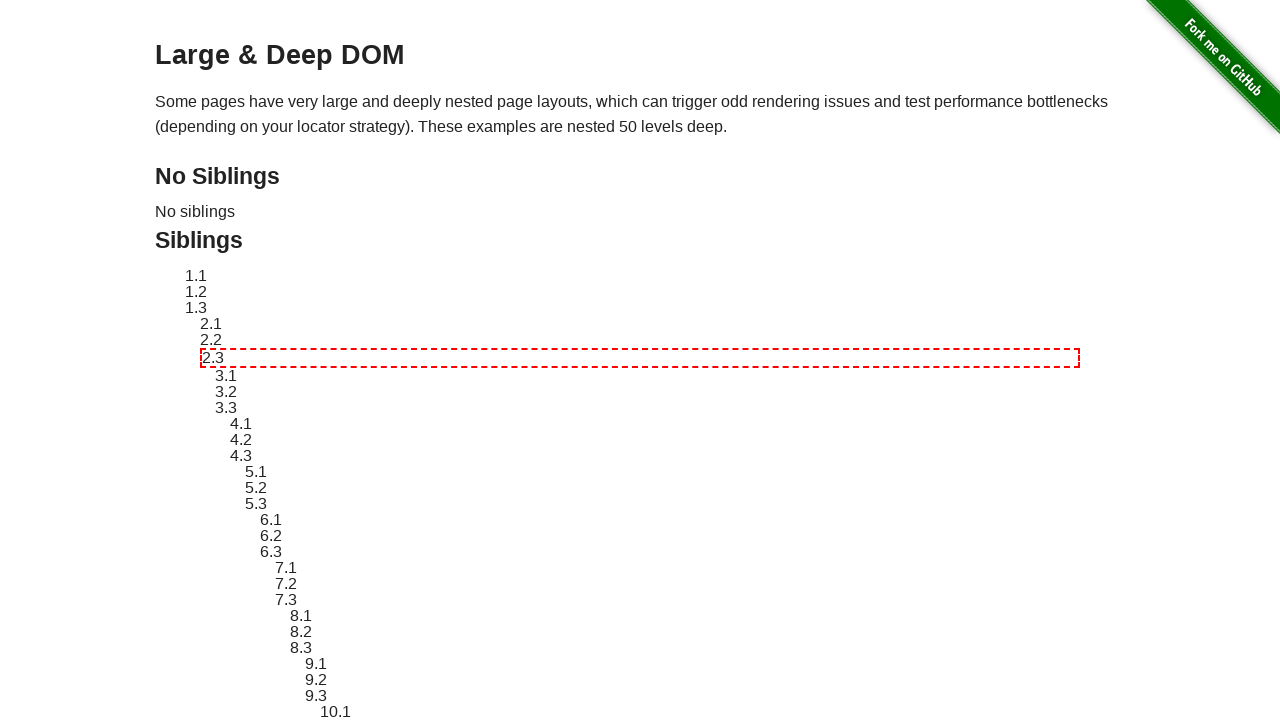

Waited 3 seconds to observe highlight effect
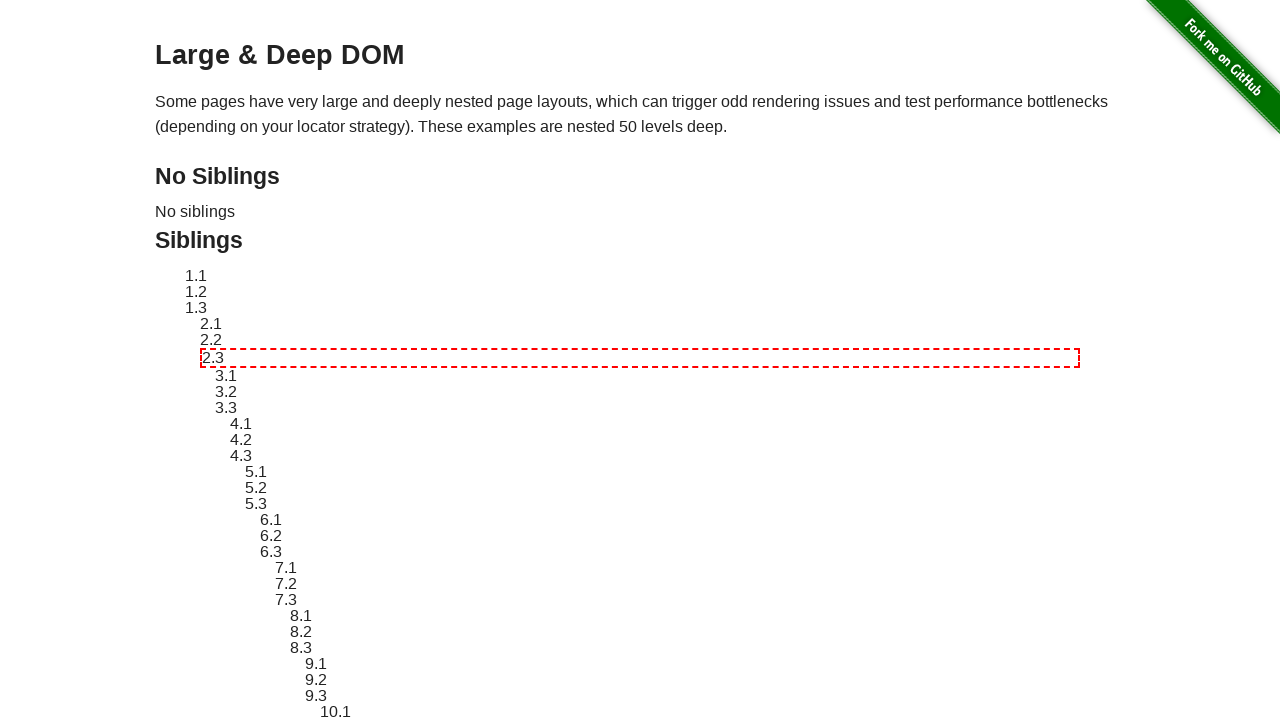

Reverted element style to original state
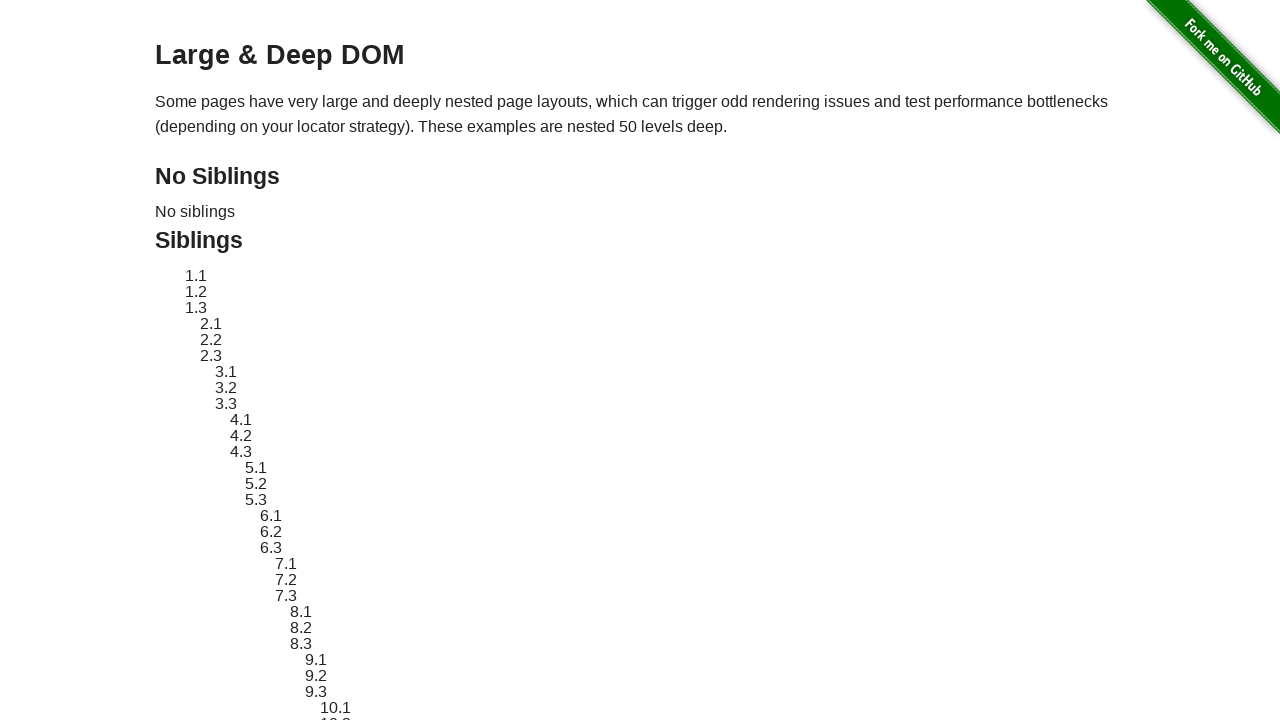

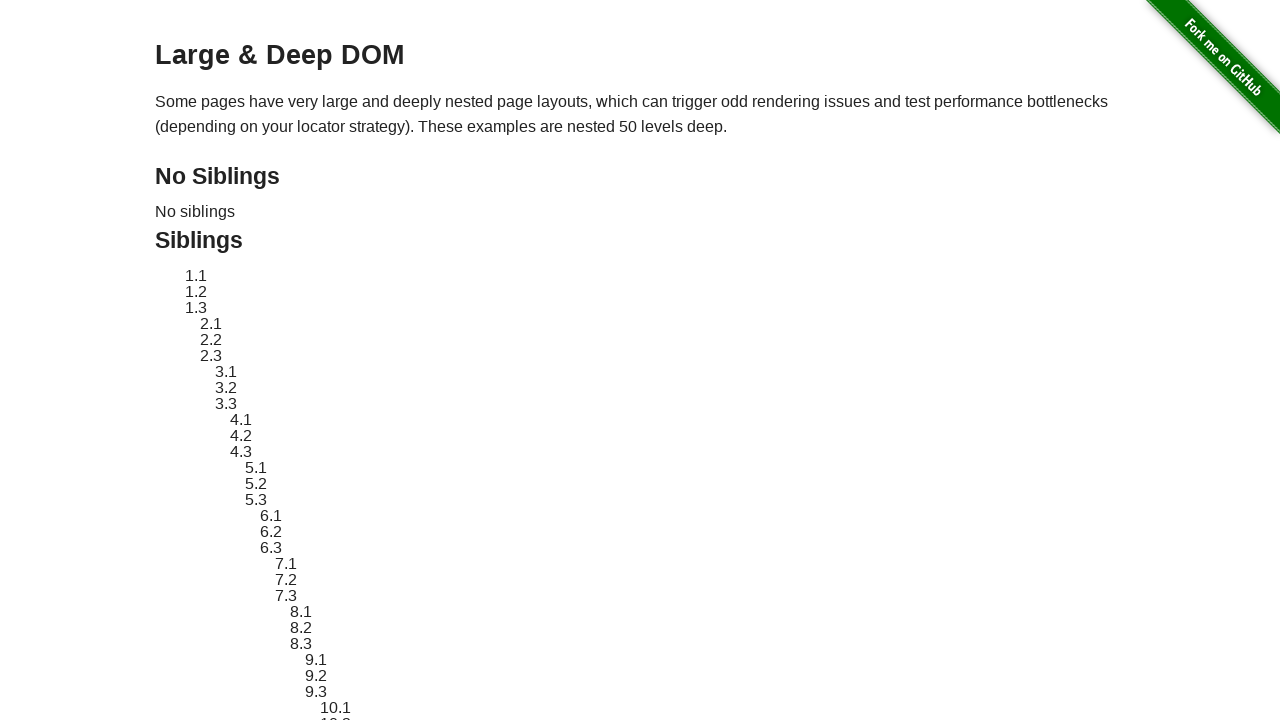